Tests the CalCATS login page UI by verifying the welcome message is present, clicking the login button to open the login dialog, verifying that the login dialog displays with username field, password field, and login button, then closing the dialog.

Starting URL: http://calcats.org

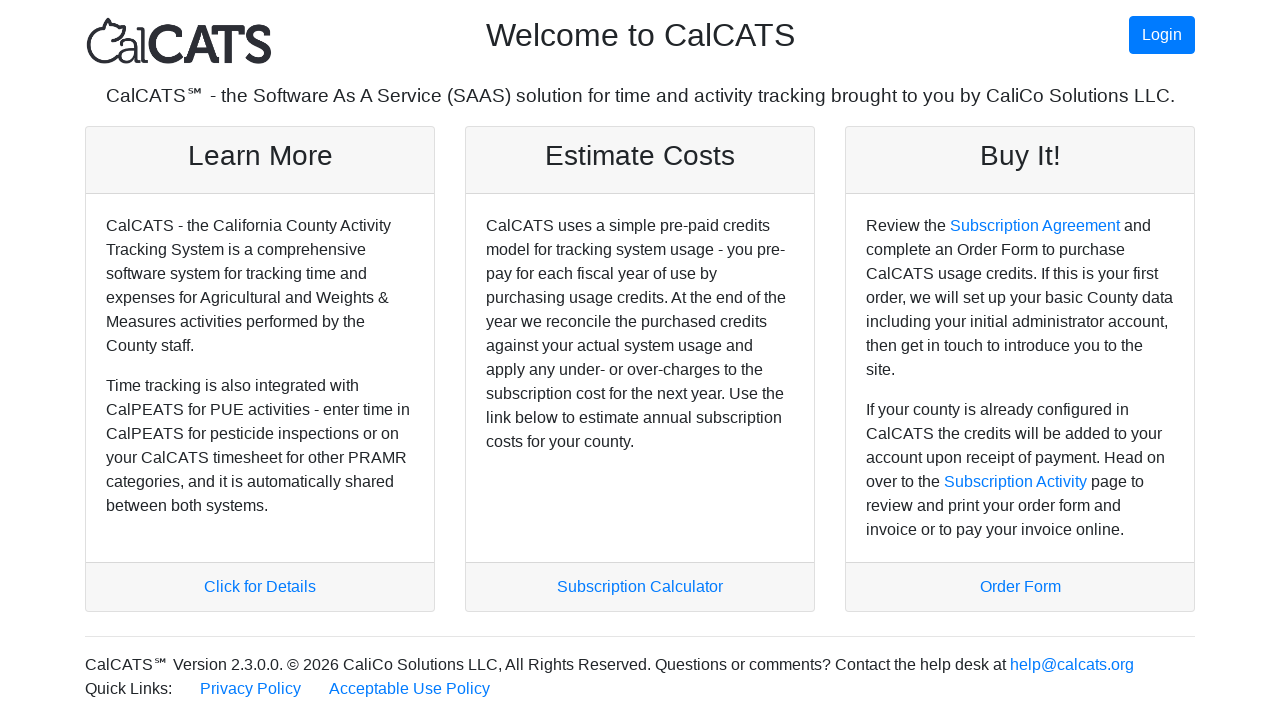

Welcome message element loaded
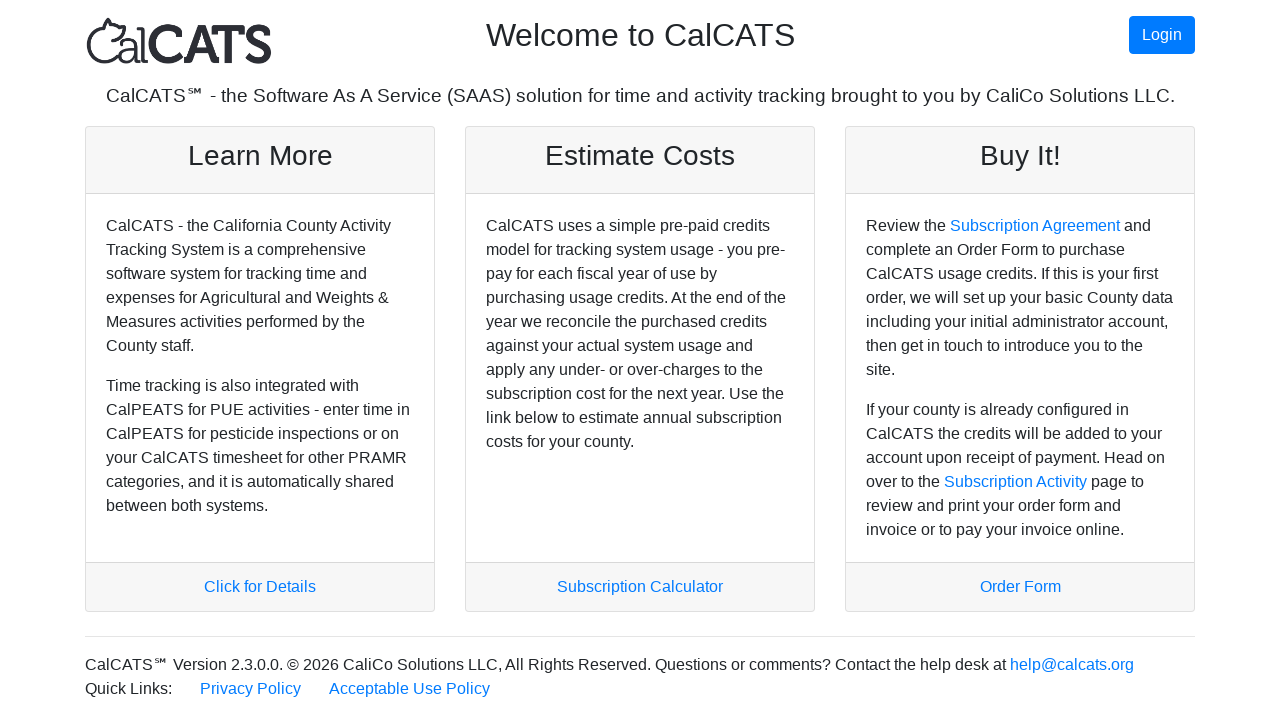

Located welcome message element
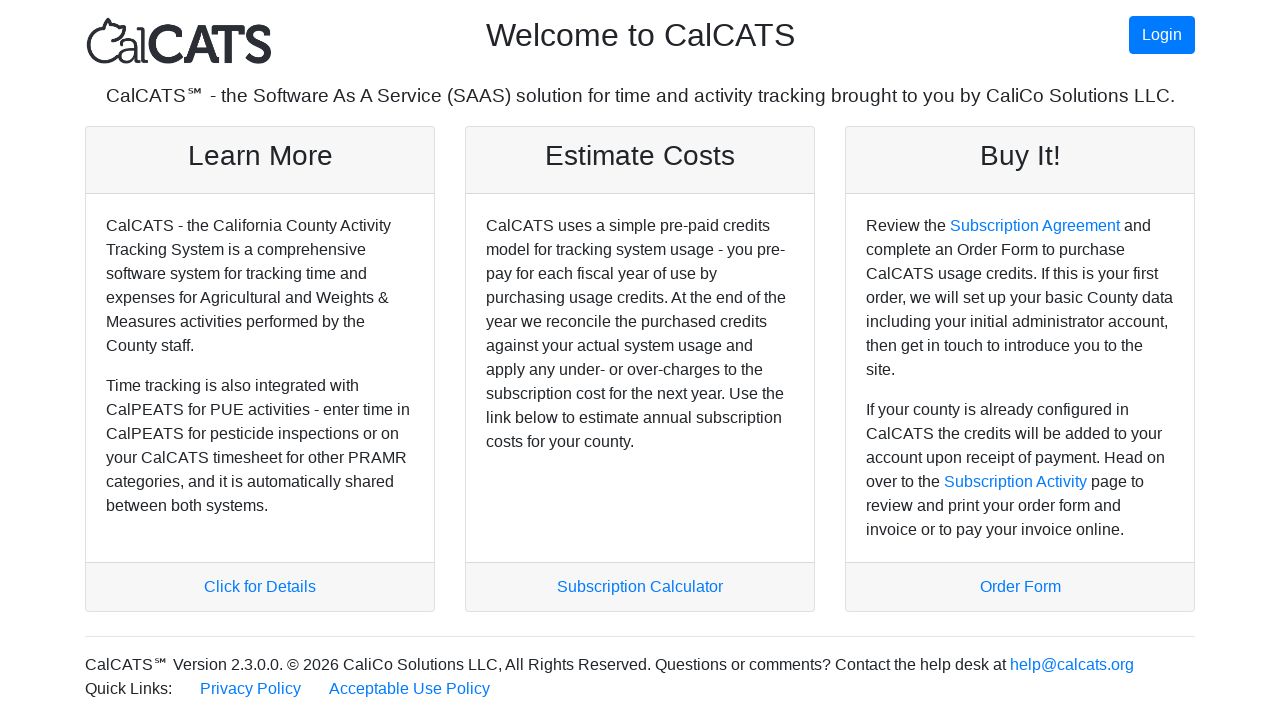

Login button loaded
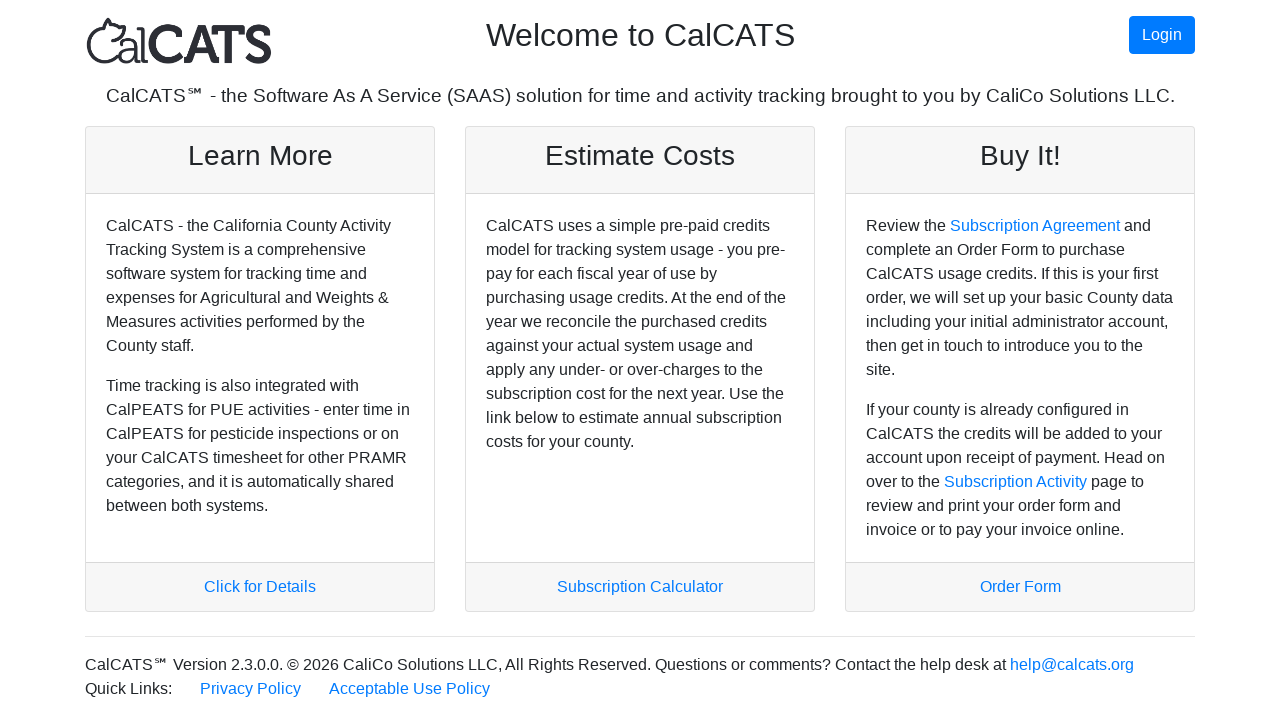

Clicked login button to open login dialog at (1162, 35) on #loginButton
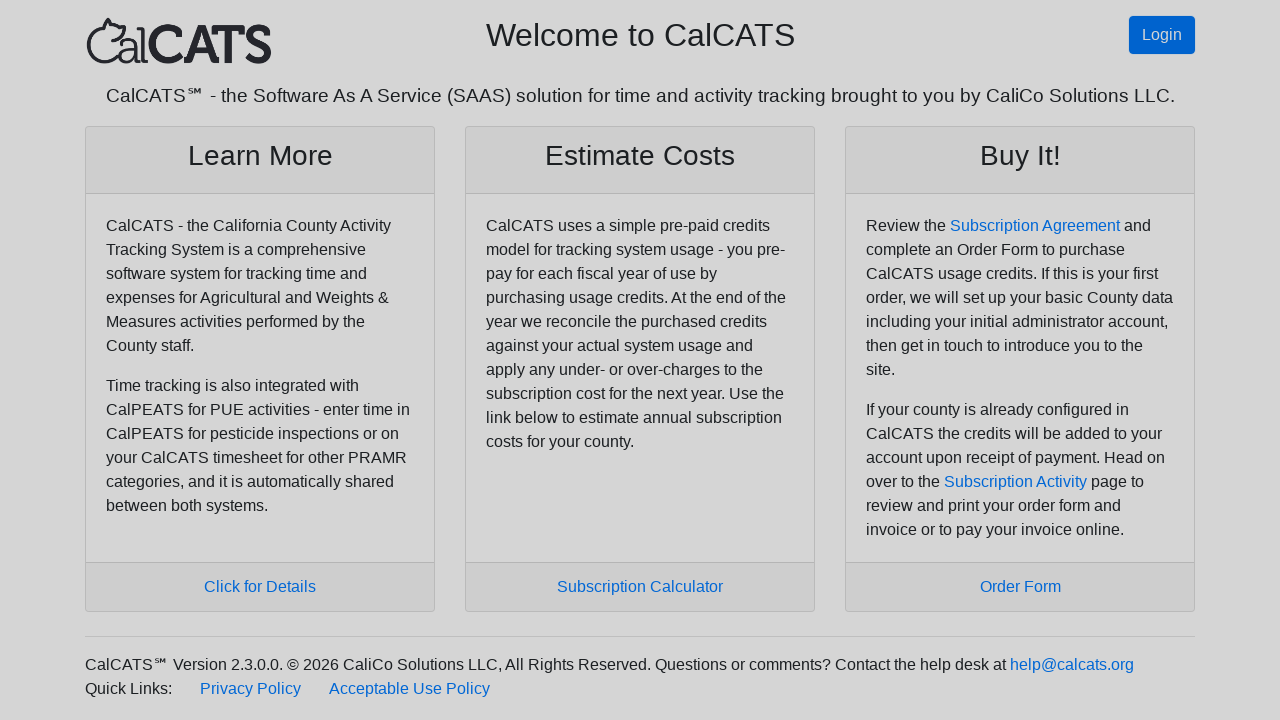

Login dialog appeared with title
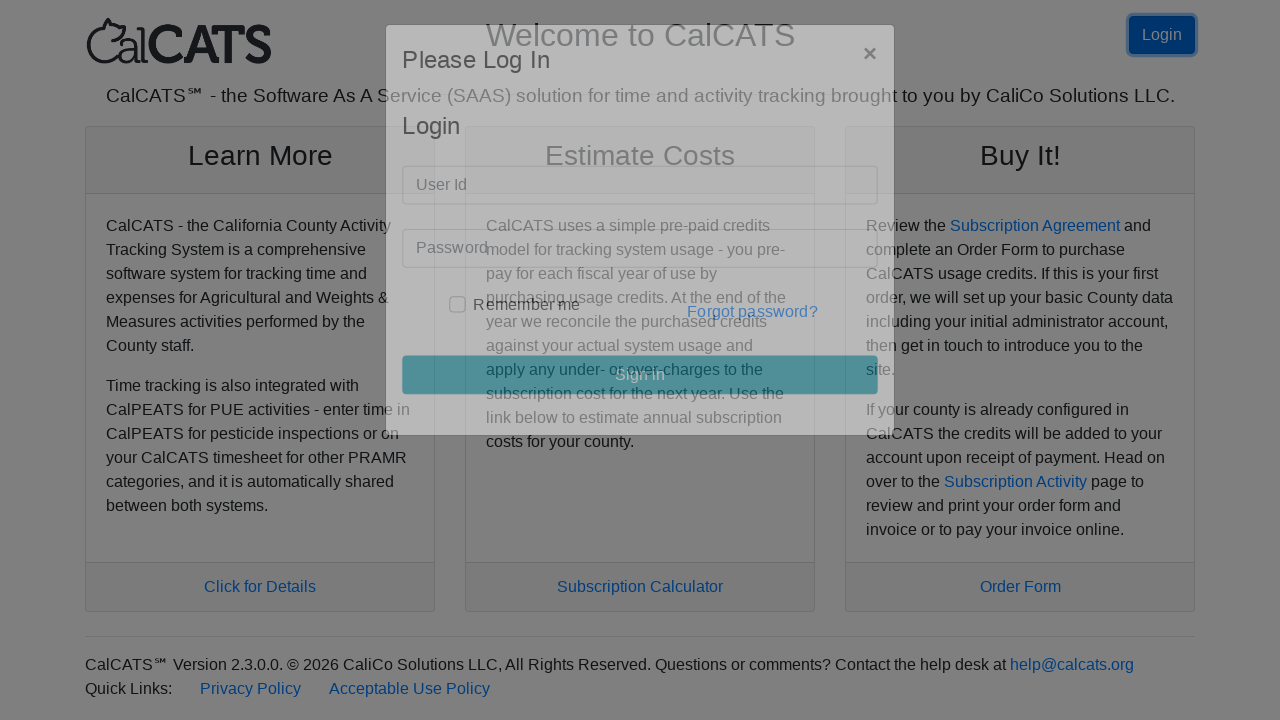

Username field is present in login dialog
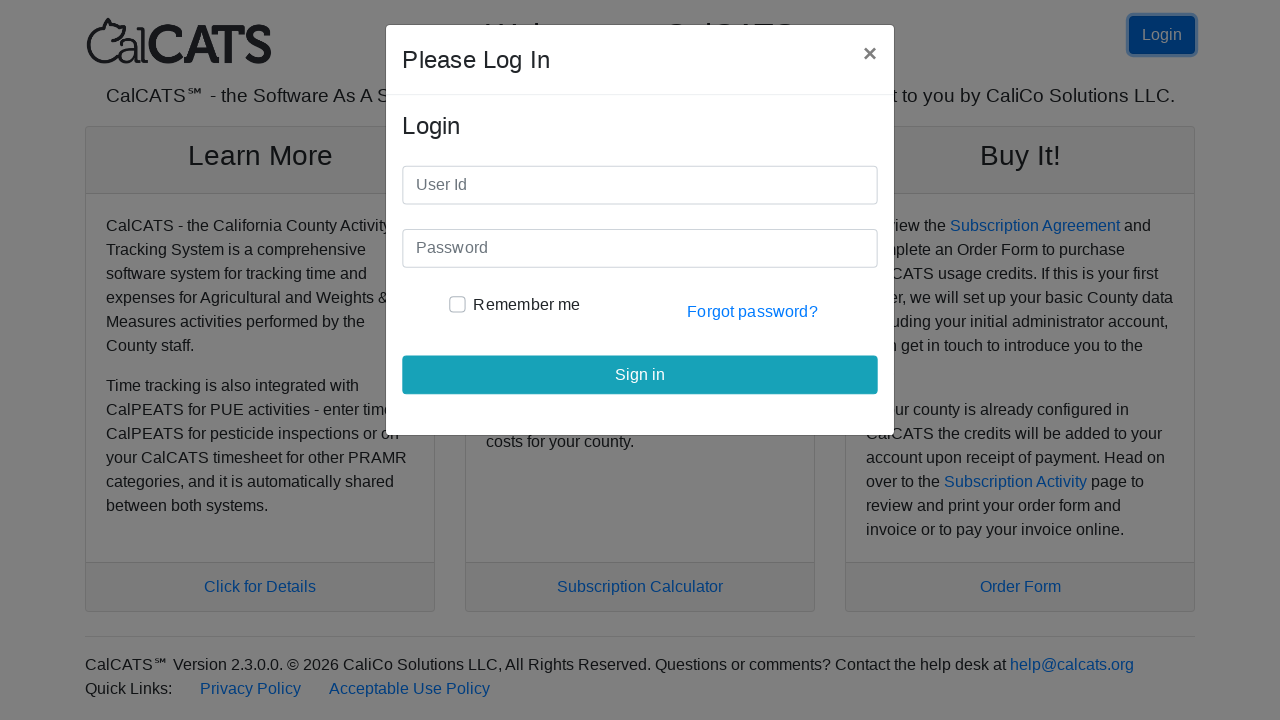

Password field is present in login dialog
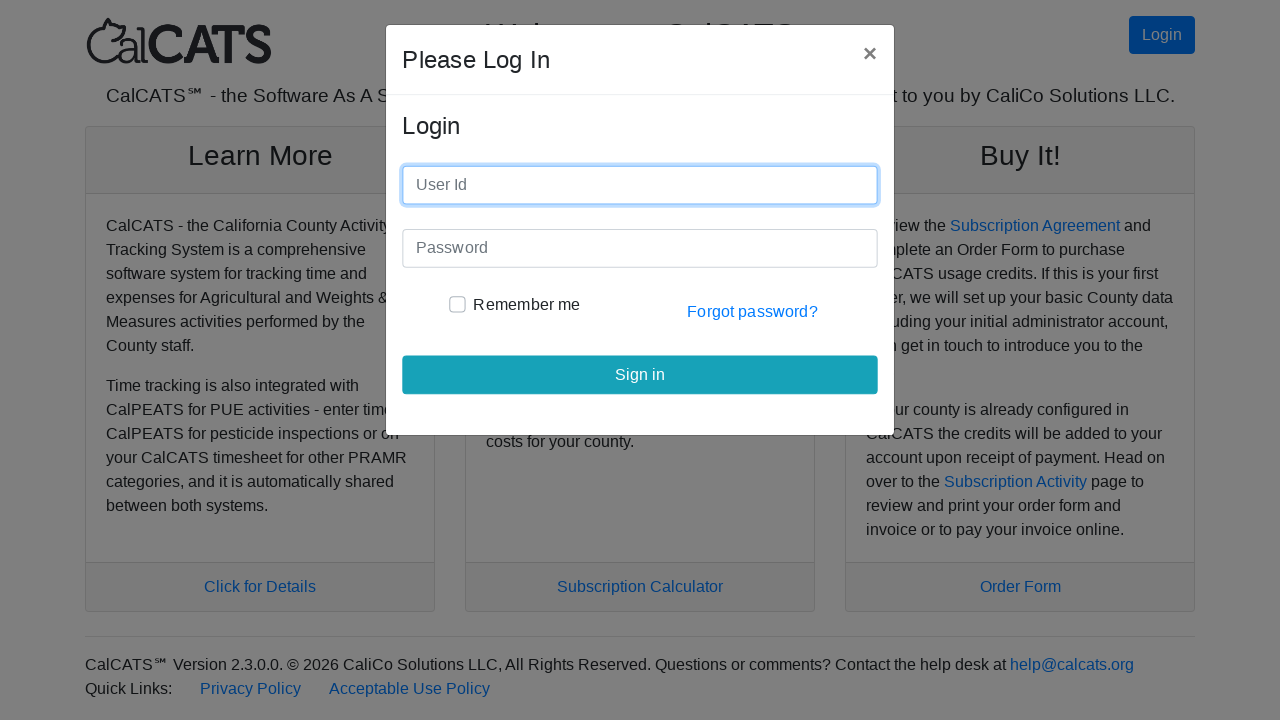

Login button is present in login dialog
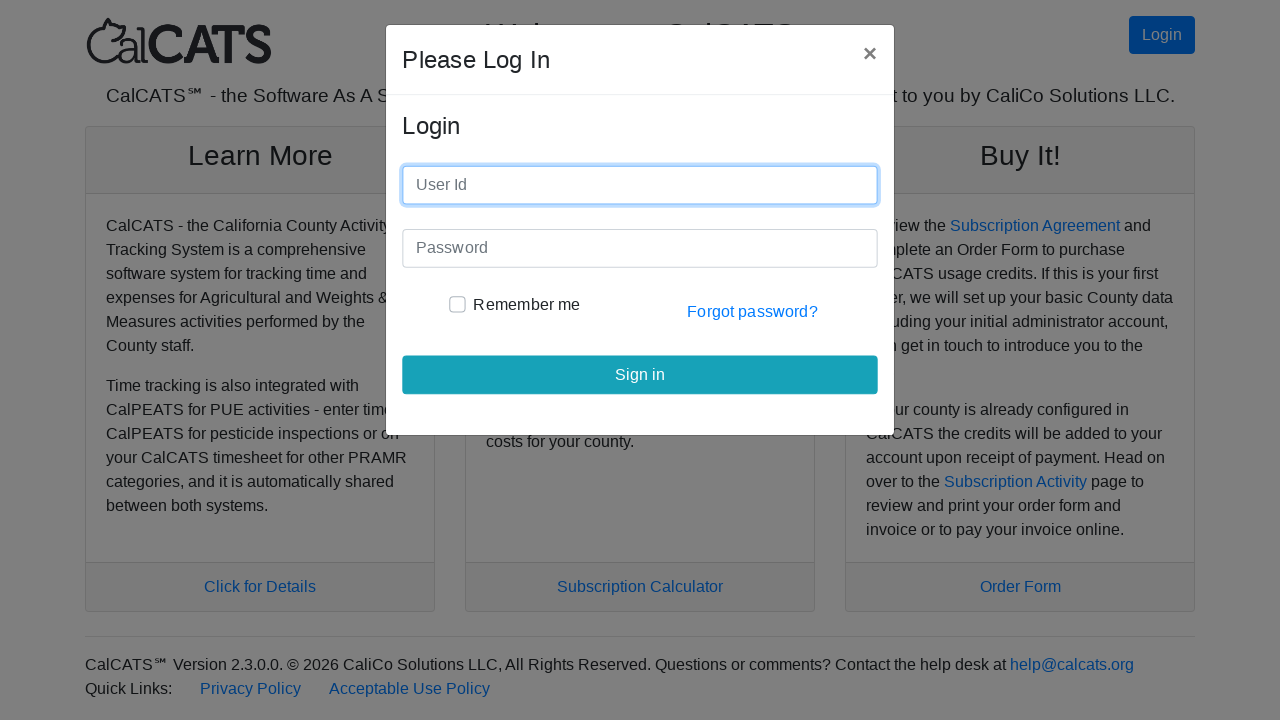

Closed login dialog by clicking close button at (871, 54) on xpath=//*[@id='calico-ajax-login-modal']/div/div/div[1]/button
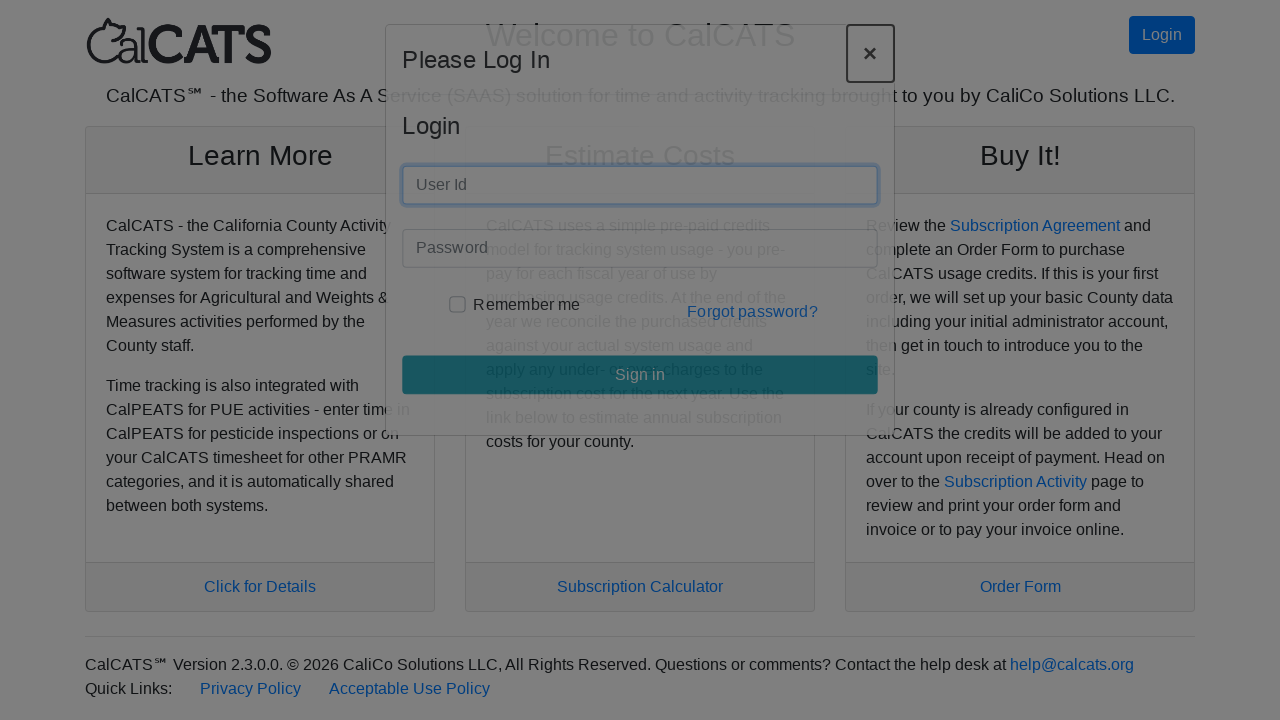

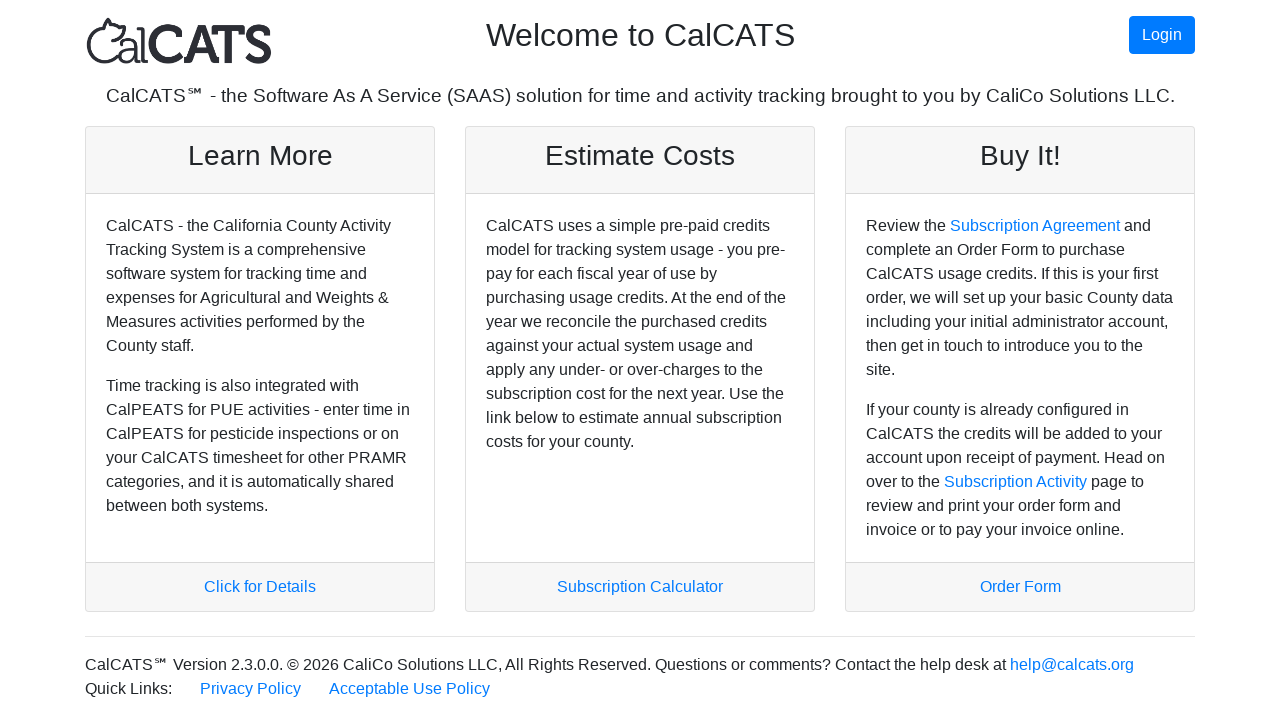